Tests JavaScript alert handling on the-internet.herokuapp.com by clicking buttons that trigger JS Alert, JS Confirm, and JS Prompt dialogs, then interacting with each alert type (accepting, dismissing, and entering text)

Starting URL: https://the-internet.herokuapp.com

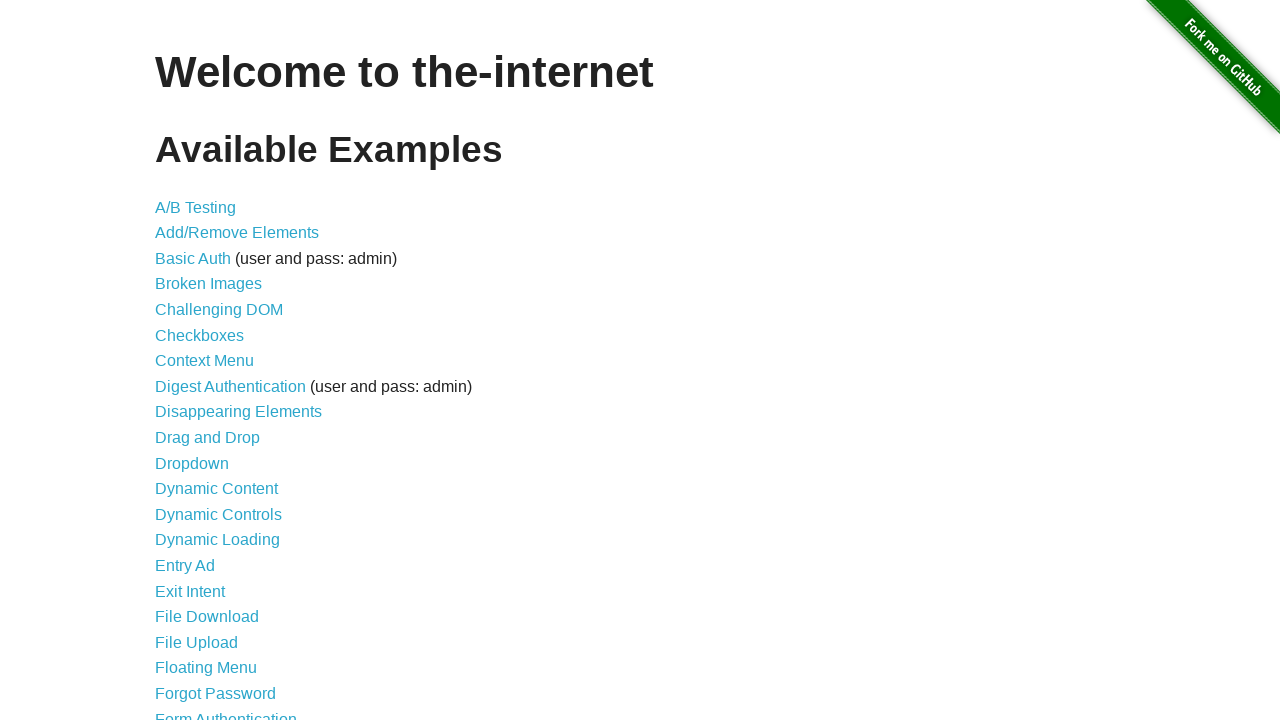

Navigated to the-internet.herokuapp.com
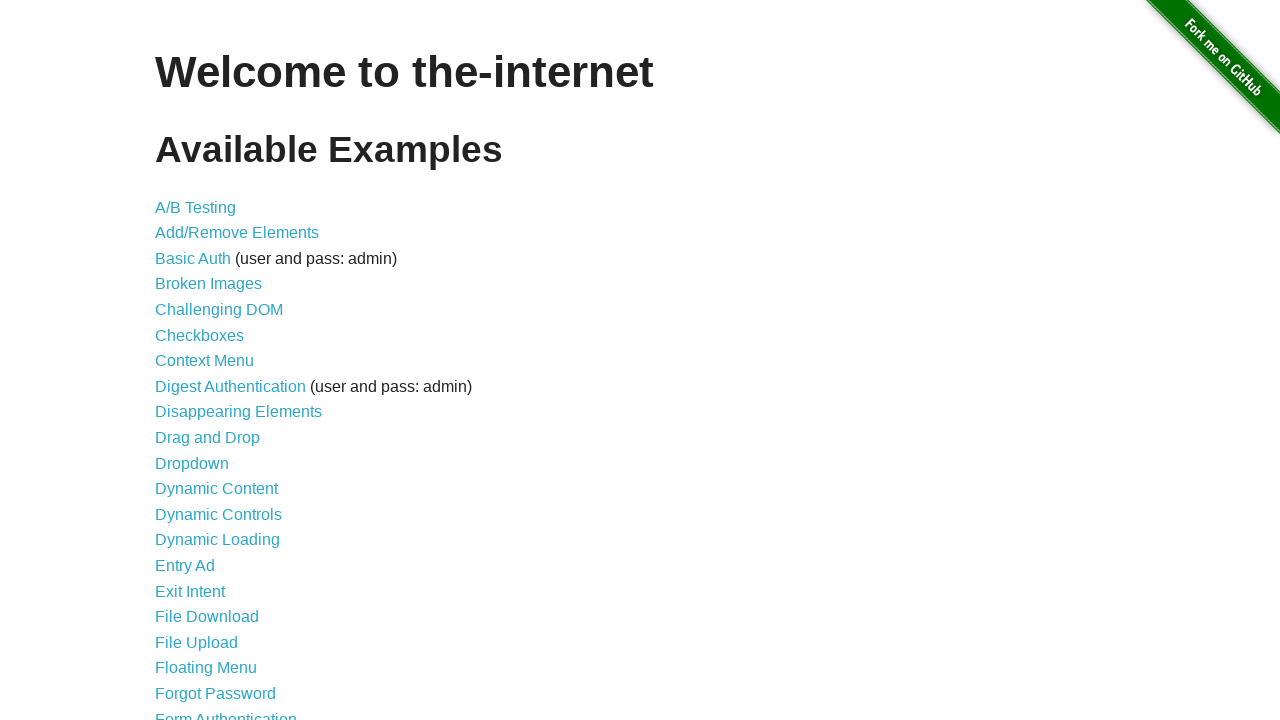

Clicked on JavaScript Alerts link at (214, 361) on text=JavaScript Alerts
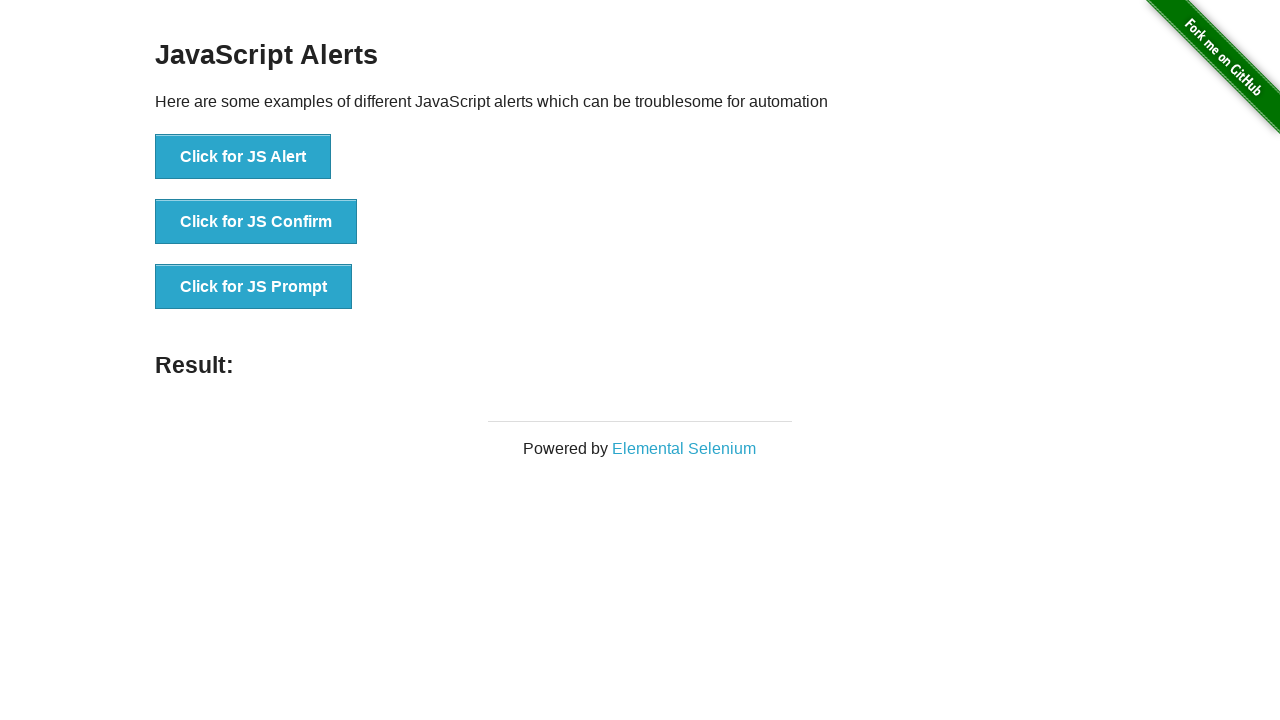

Clicked button to trigger JS Alert at (243, 157) on xpath=//button[text()='Click for JS Alert']
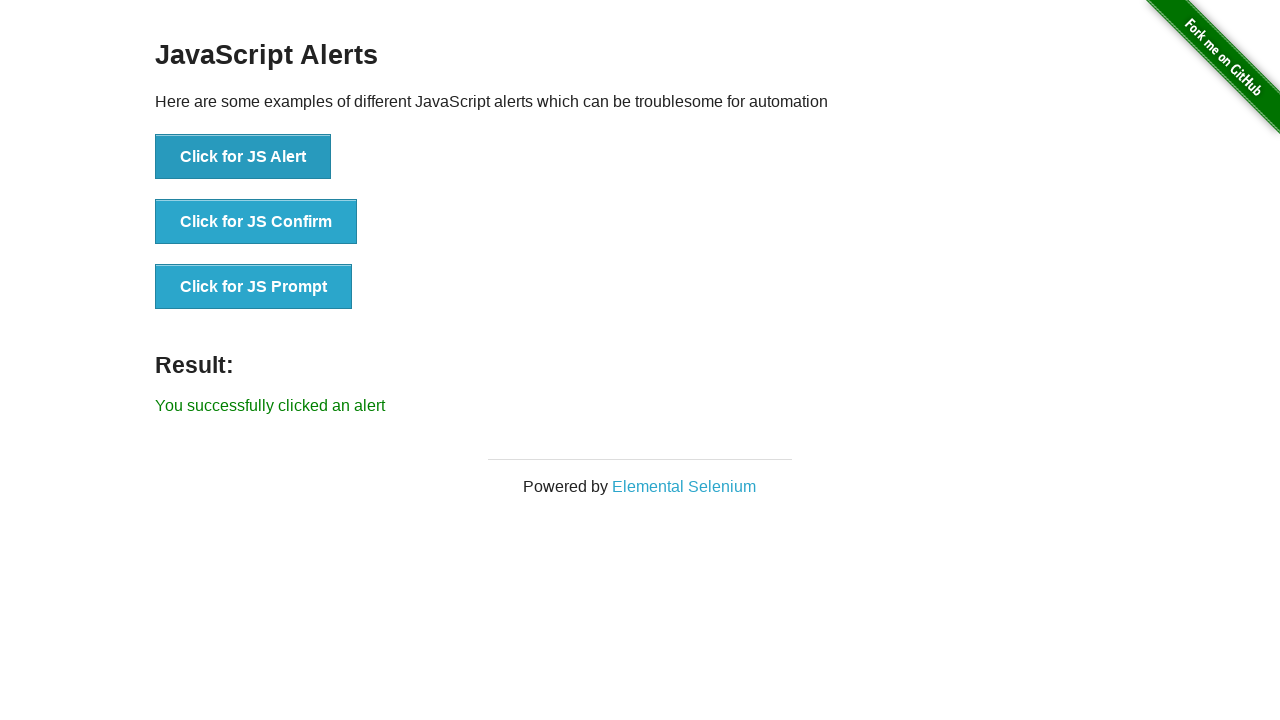

Set up dialog handler and clicked JS Alert button, then accepted the alert at (243, 157) on xpath=//button[text()='Click for JS Alert']
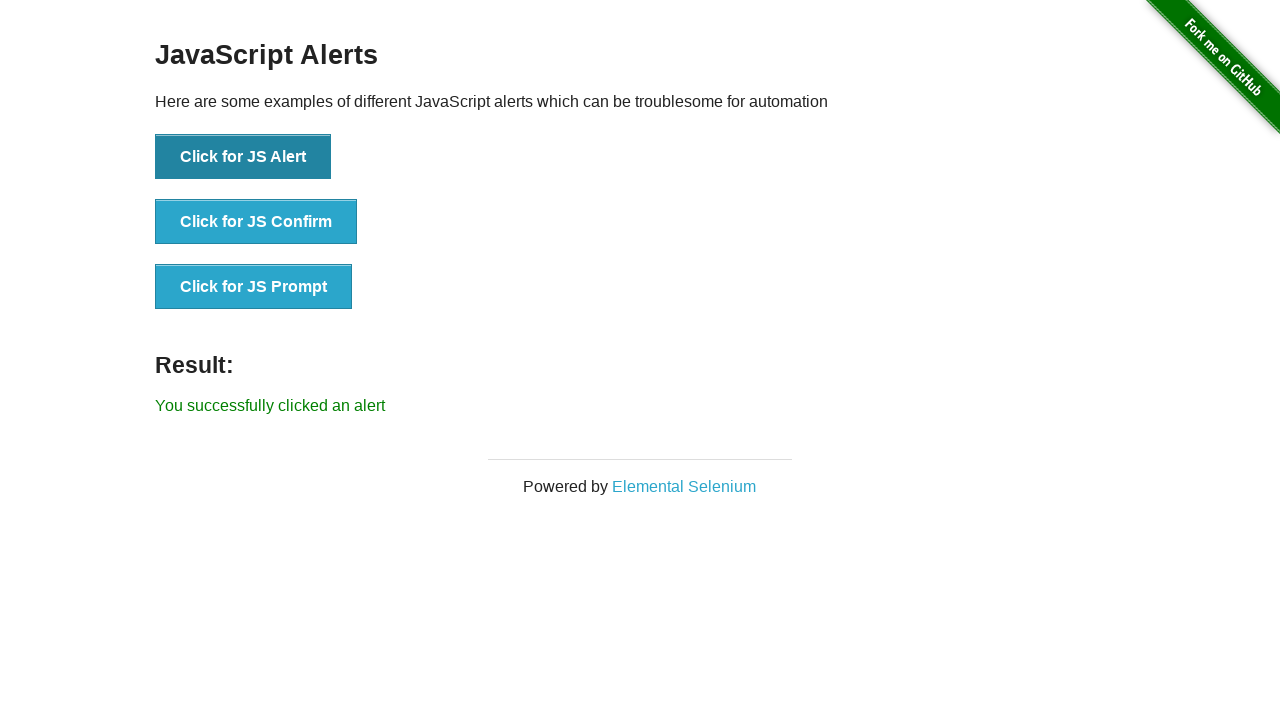

Clicked button to trigger JS Confirm and dismissed the confirm dialog at (256, 222) on xpath=//button[text()='Click for JS Confirm']
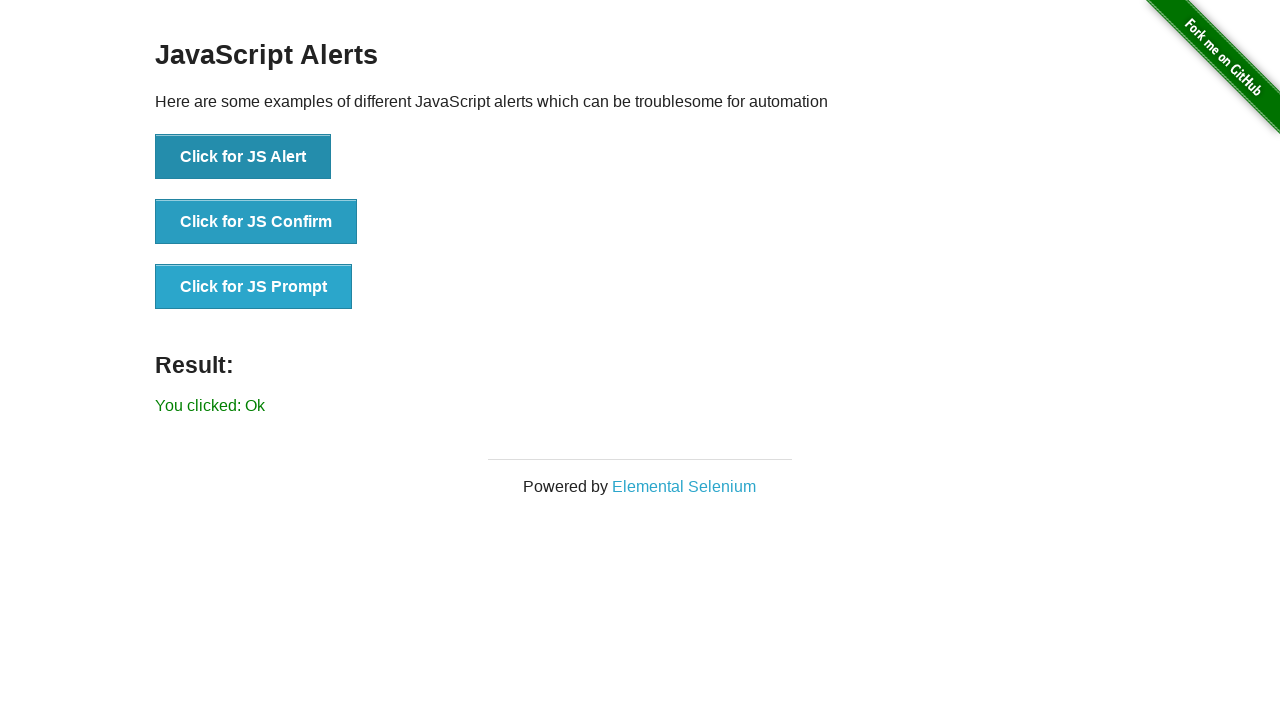

Clicked button to trigger JS Prompt and entered 'hello from automation test' then accepted at (254, 287) on button[onclick='jsPrompt()']
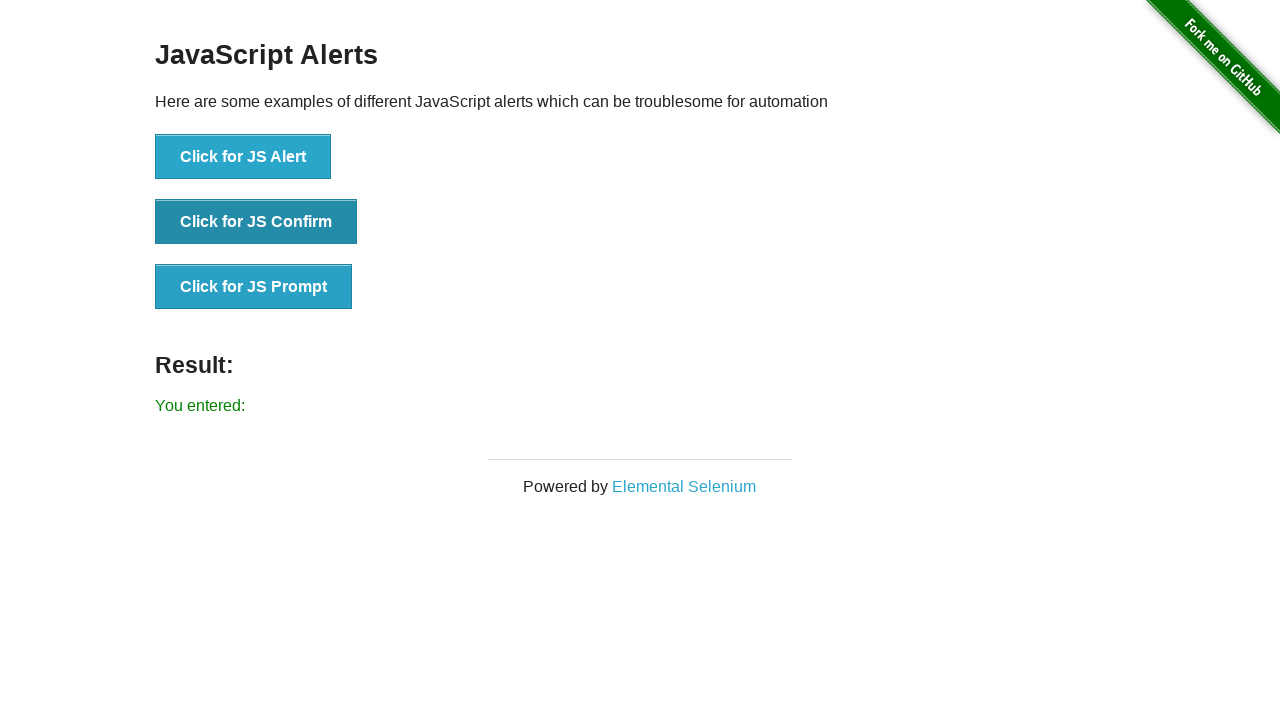

Result element loaded after prompt submission
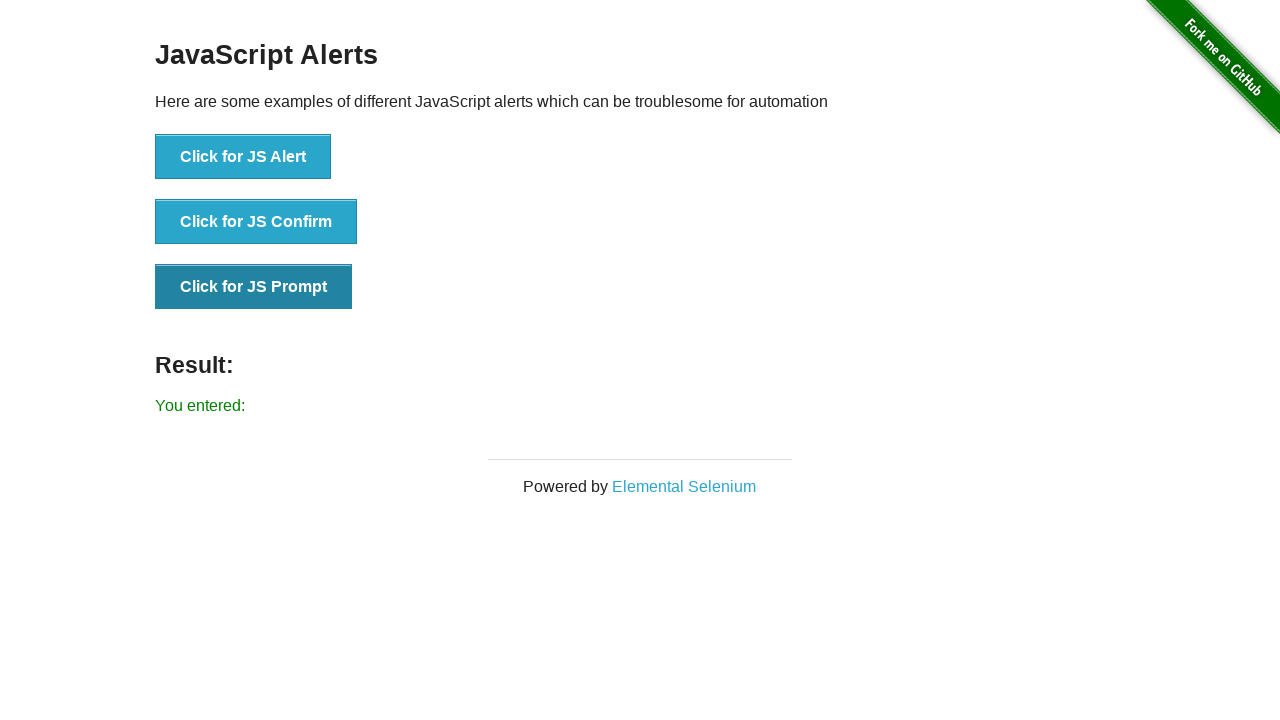

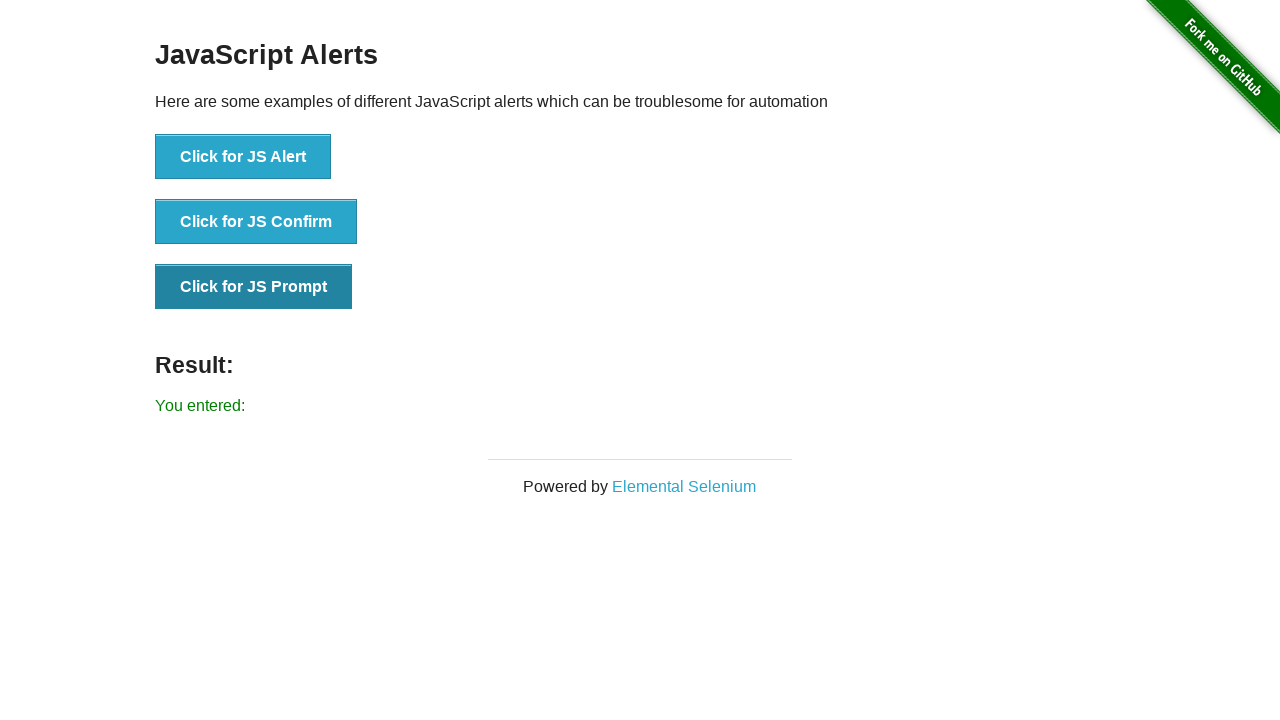